Tests the AngularJS homepage greeting feature by entering a name in the input field and verifying the greeting message displays correctly

Starting URL: http://www.angularjs.org

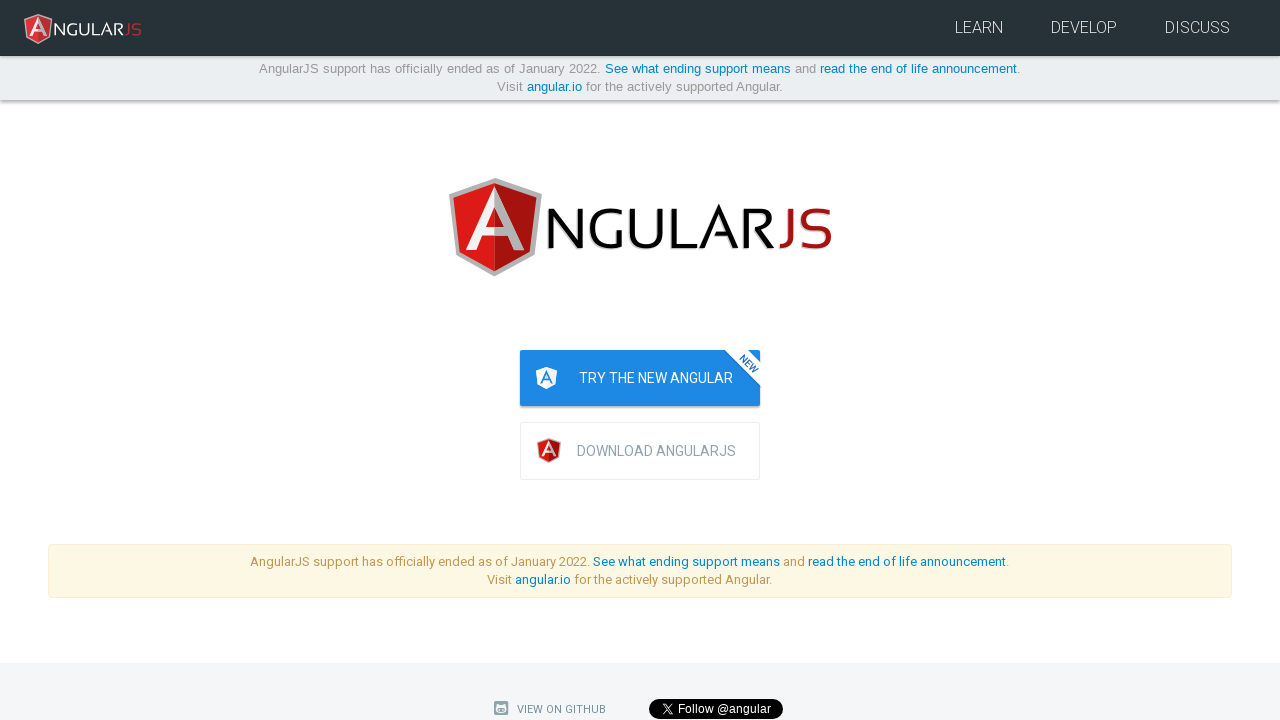

Filled name input field with 'Marcus' on input[ng-model='yourName']
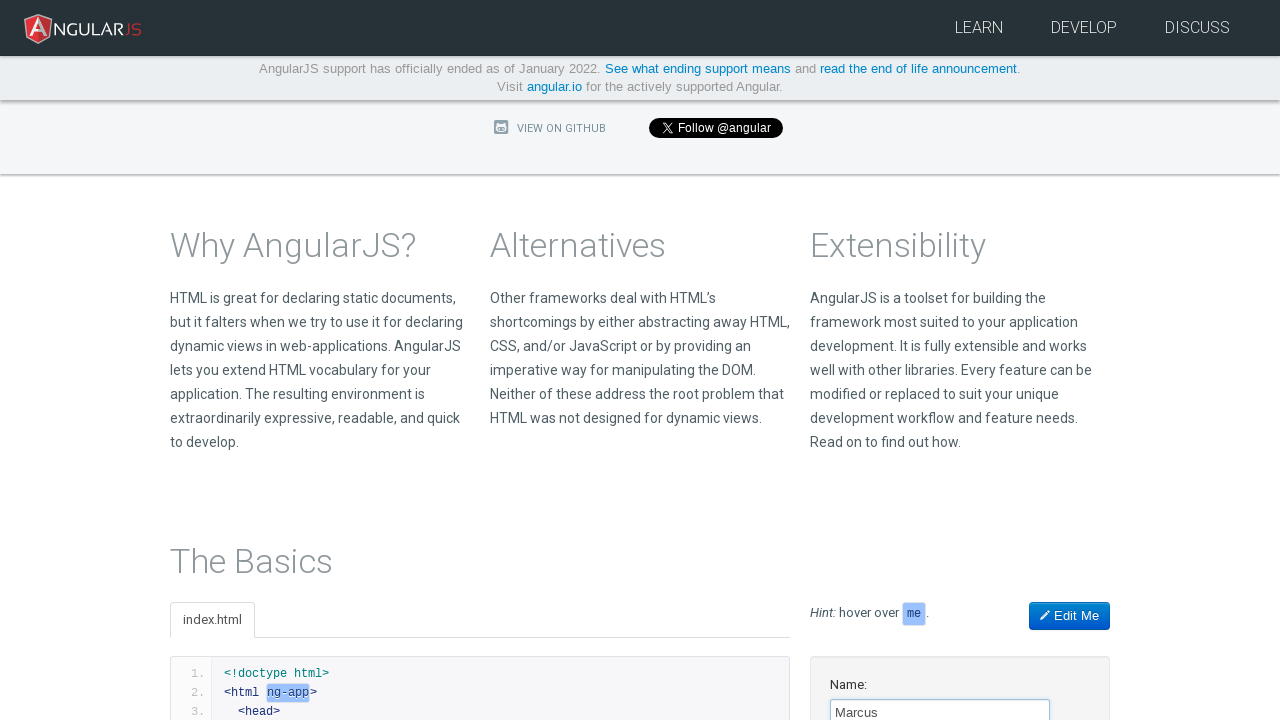

Greeting message 'Hello Marcus!' appeared on page
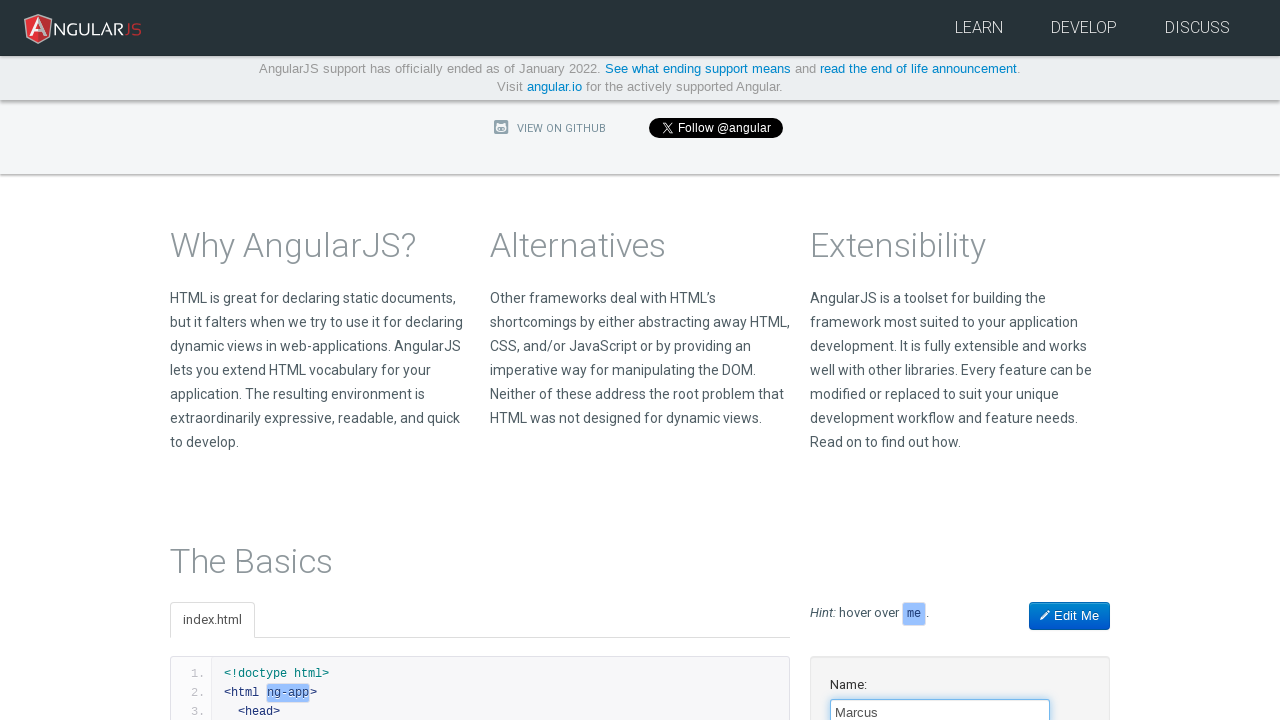

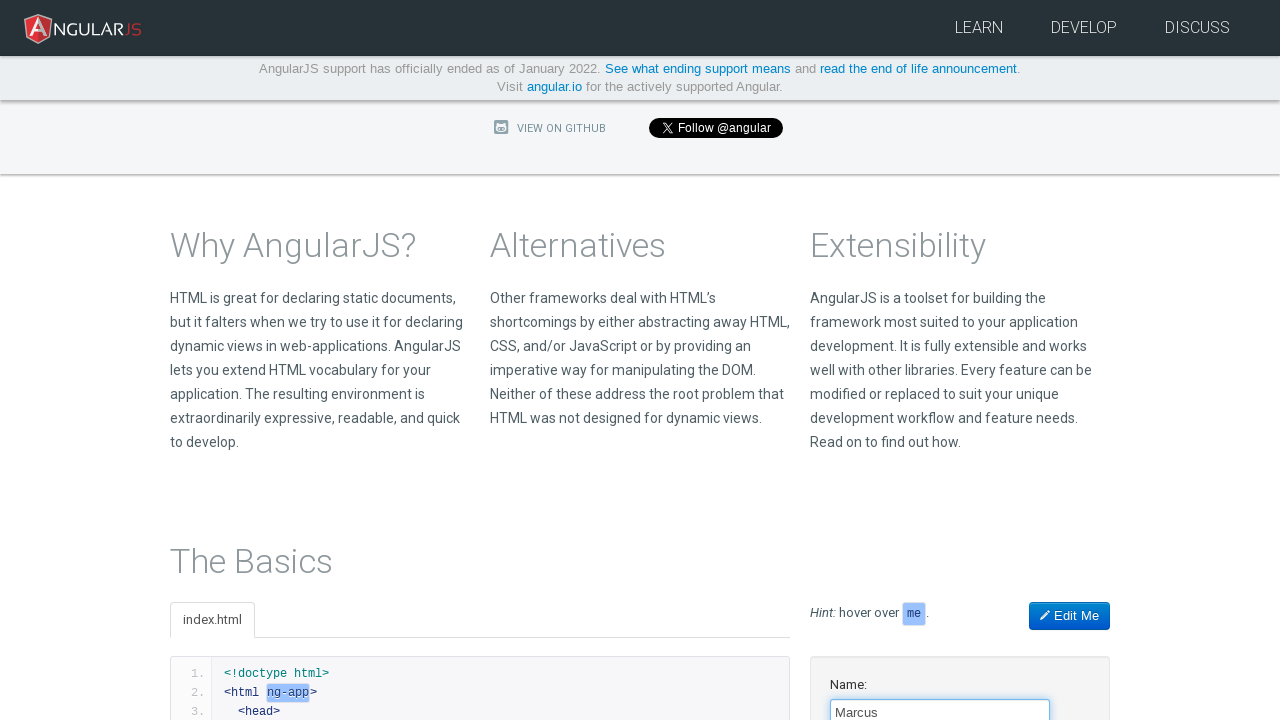